Verifies that the page URL is correctly set to the demoblaze homepage

Starting URL: https://demoblaze.com/

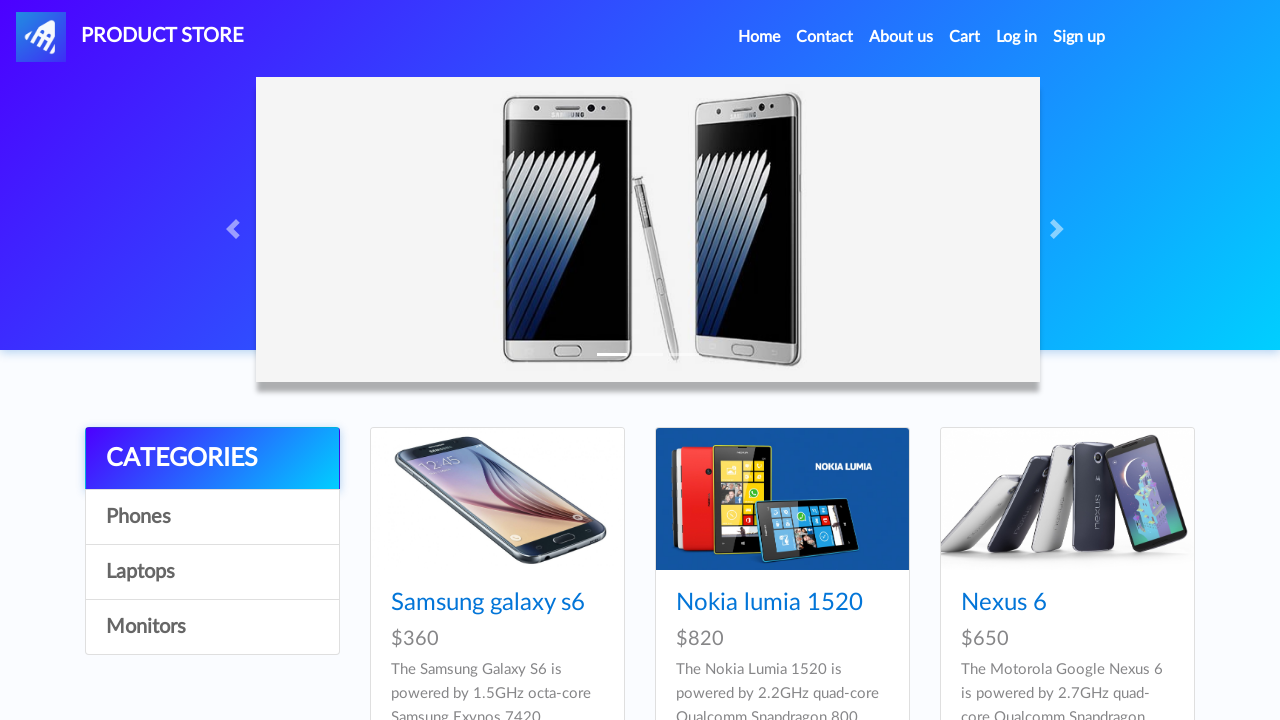

Verified that page URL is correctly set to https://demoblaze.com/
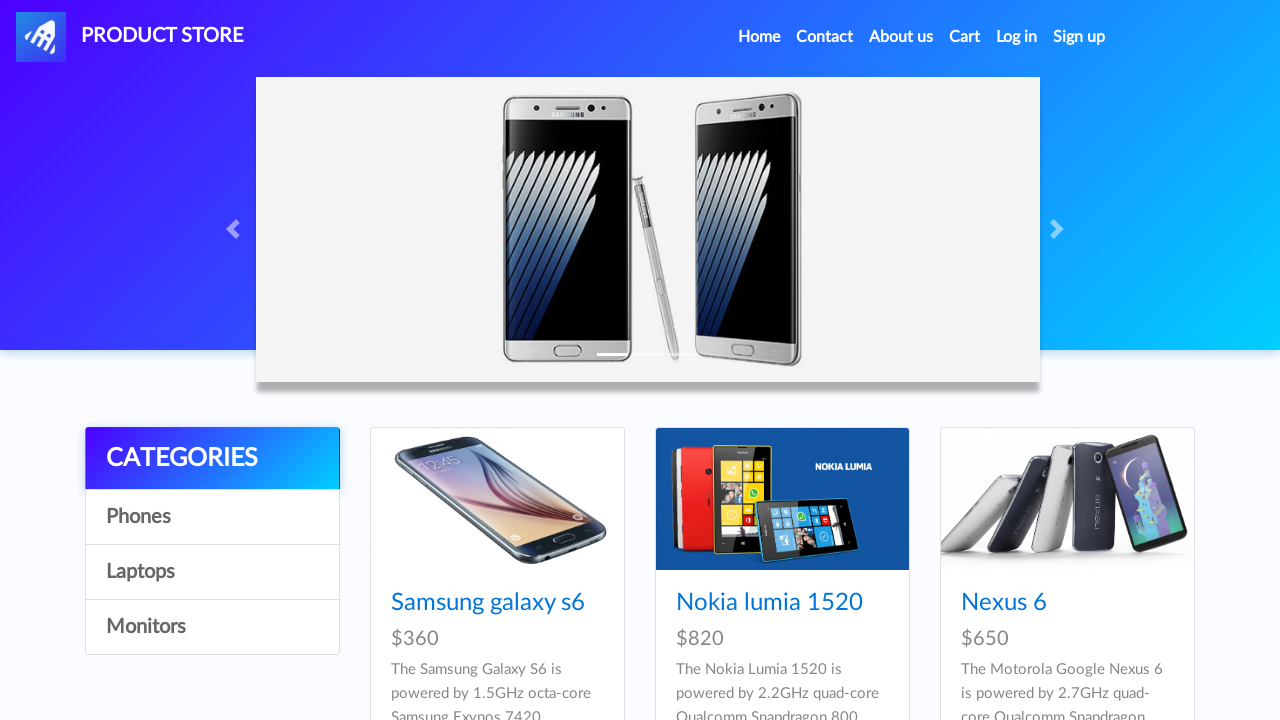

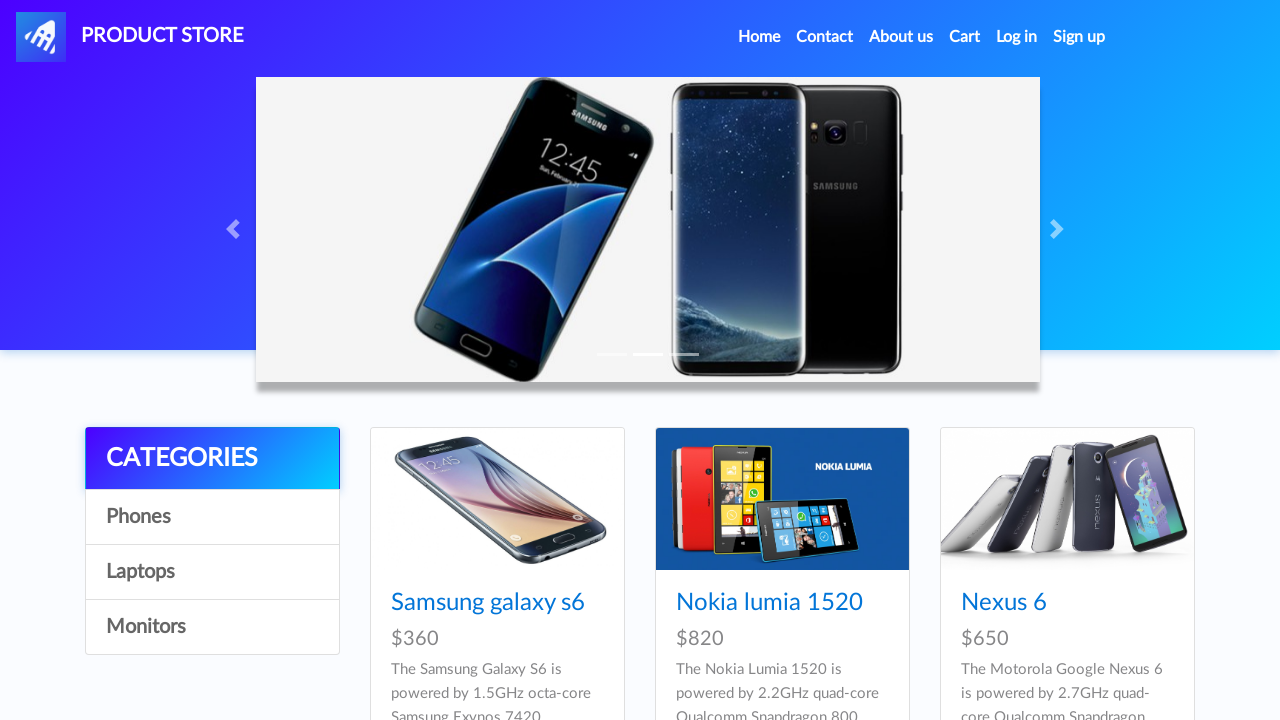